Tests search functionality by searching for a specific author name and verifying the number of results displayed

Starting URL: https://webdriver.io/

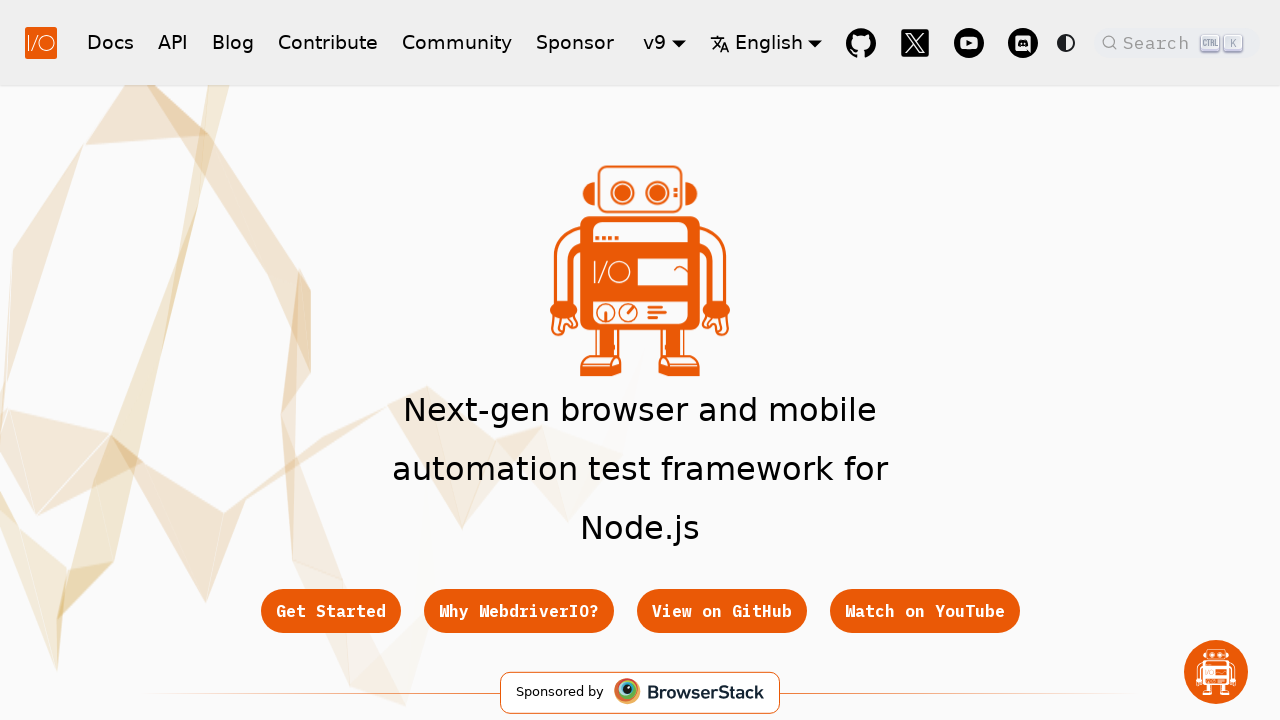

Clicked search button to open search modal at (1177, 42) on xpath=//*[@class="DocSearch DocSearch-Button"]
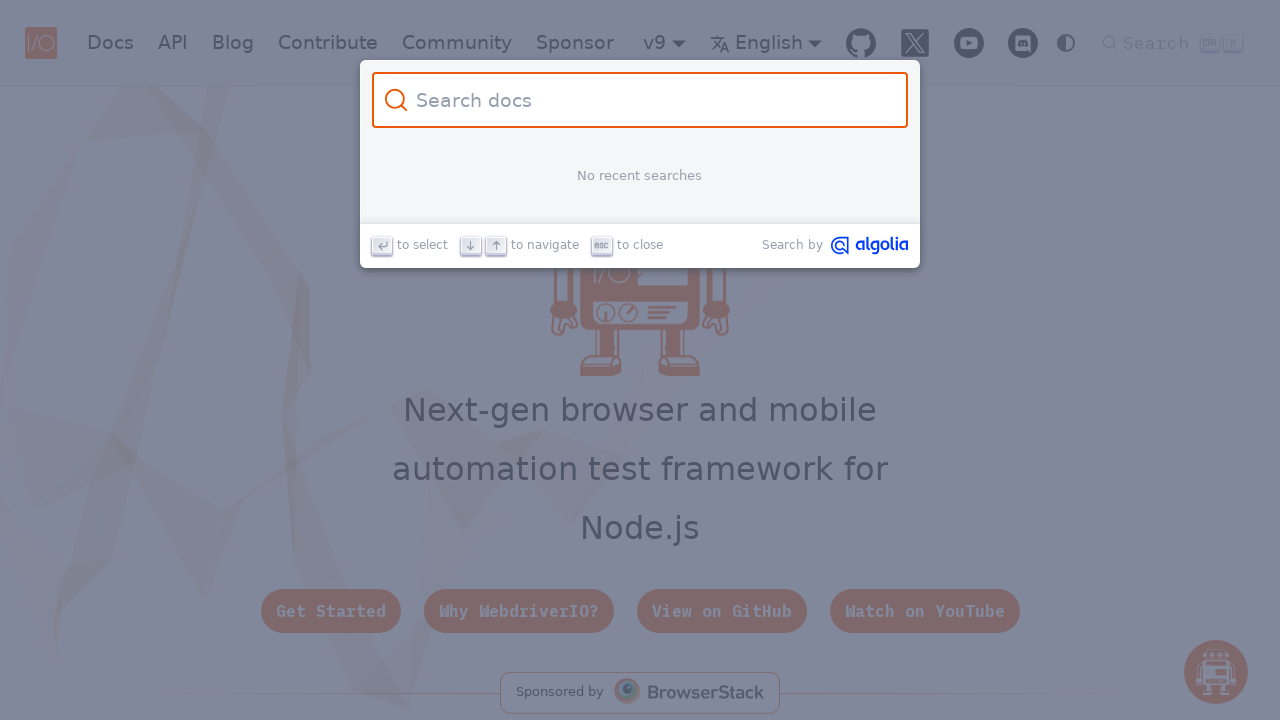

Clicked on search input field at (652, 100) on xpath=//*[@class="DocSearch-Input"]
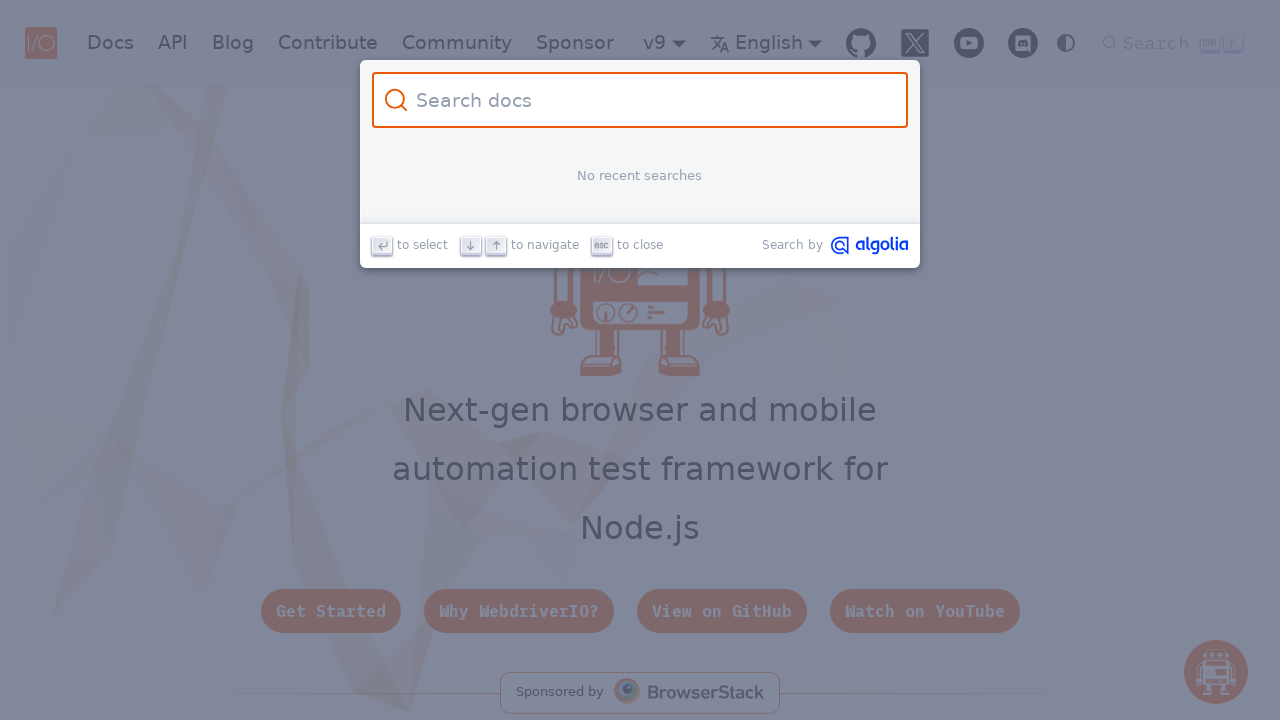

Filled search input with 'Christian Bromann' on //*[@class="DocSearch-Input"]
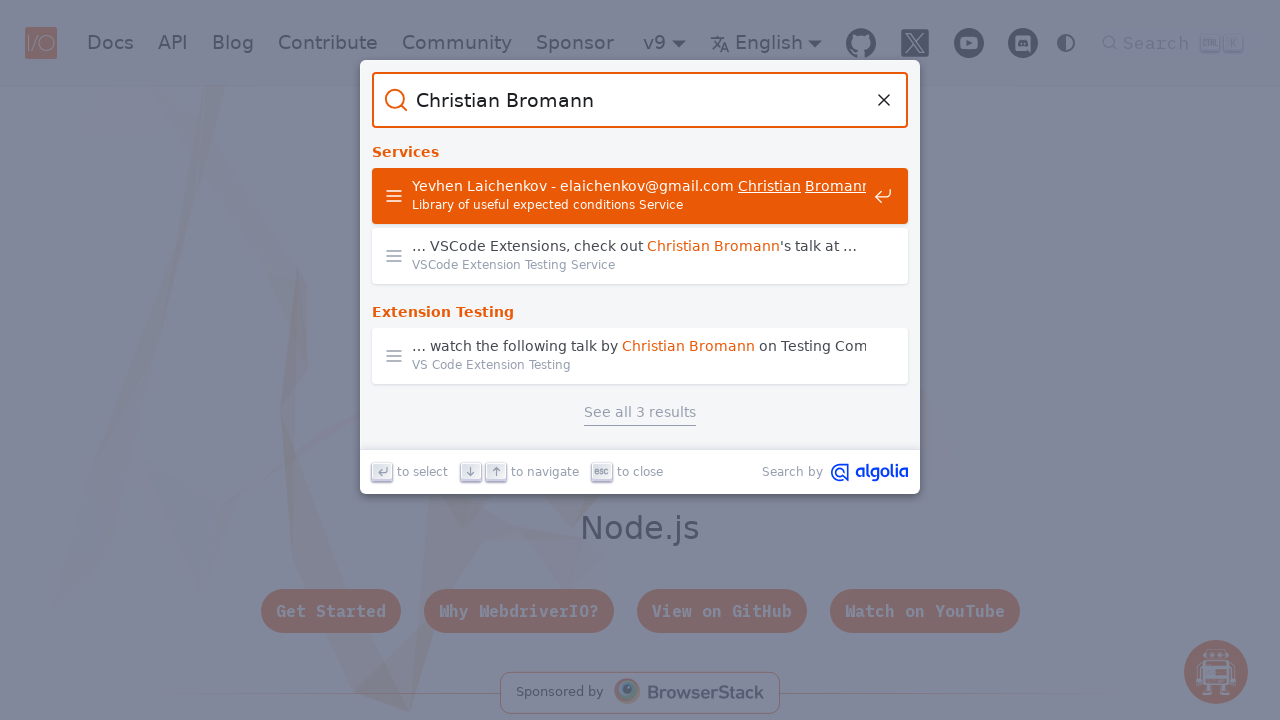

Search results loaded - found 3 results for 'Christian Bromann'
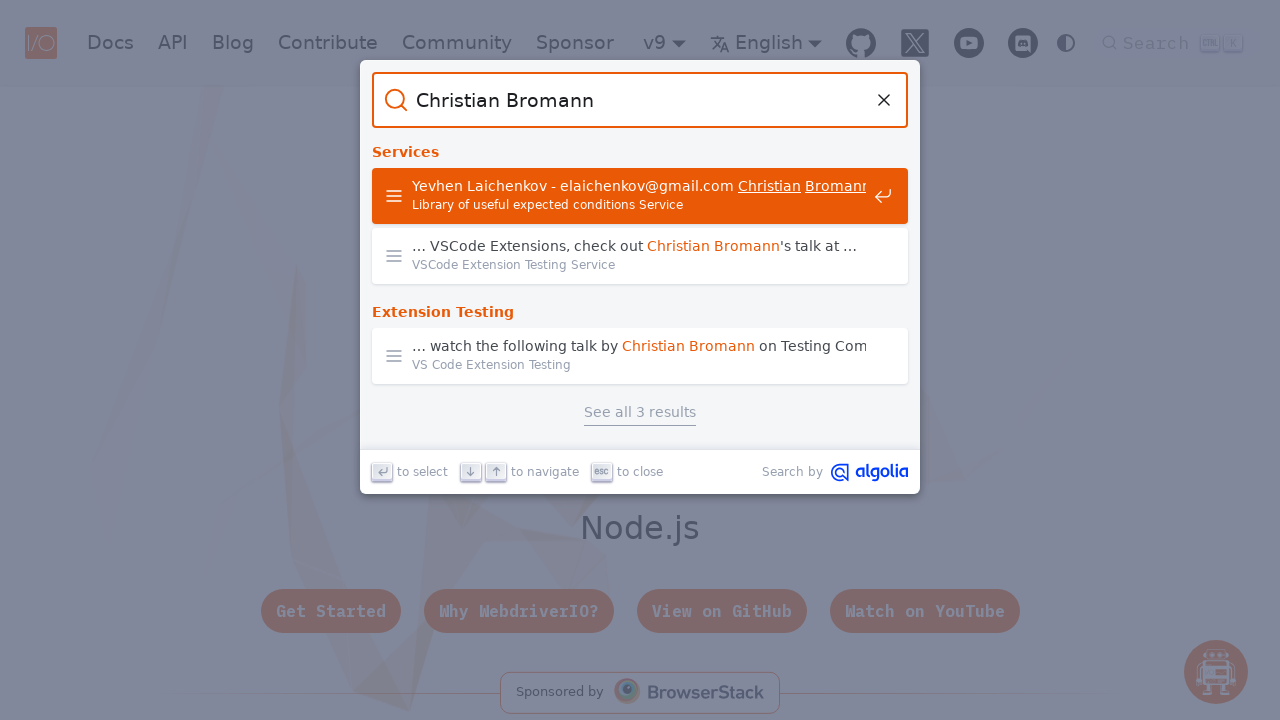

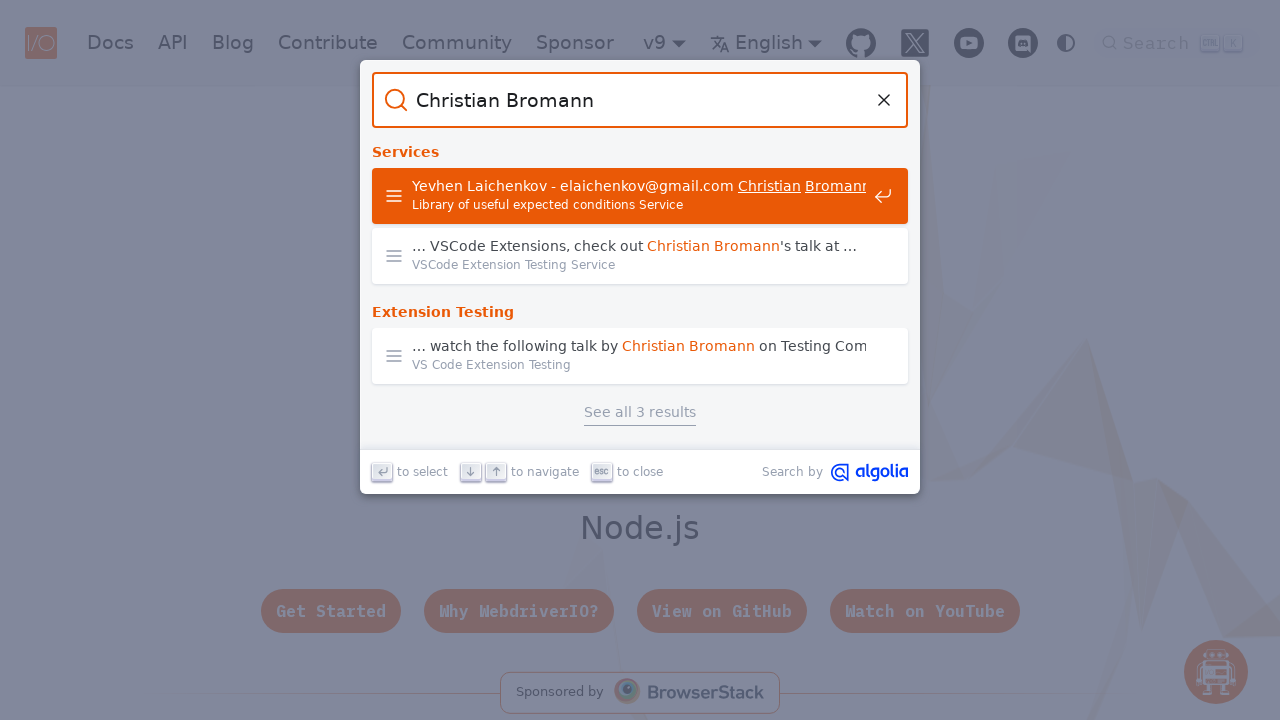